Tests browser window handling by clicking a button to open a new window and switching between windows

Starting URL: https://demoqa.com/browser-windows

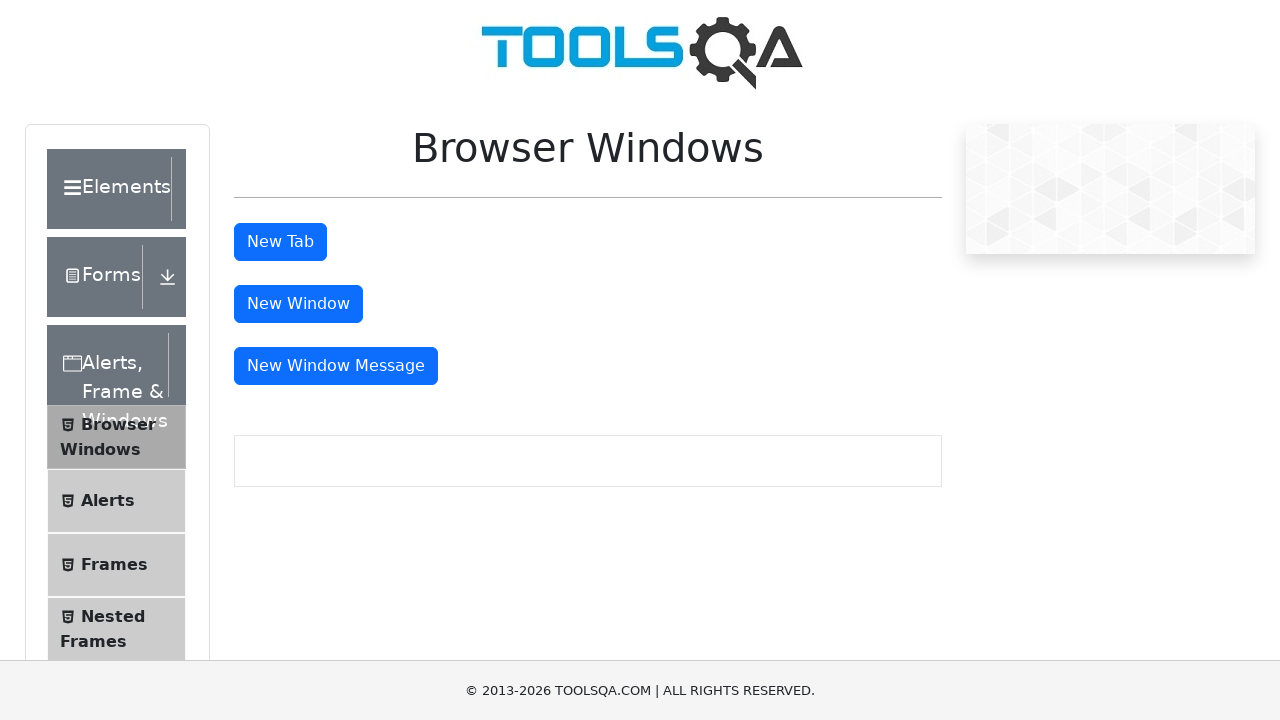

Clicked 'New Window' button to open a new browser window at (298, 304) on button:has-text('New Window')
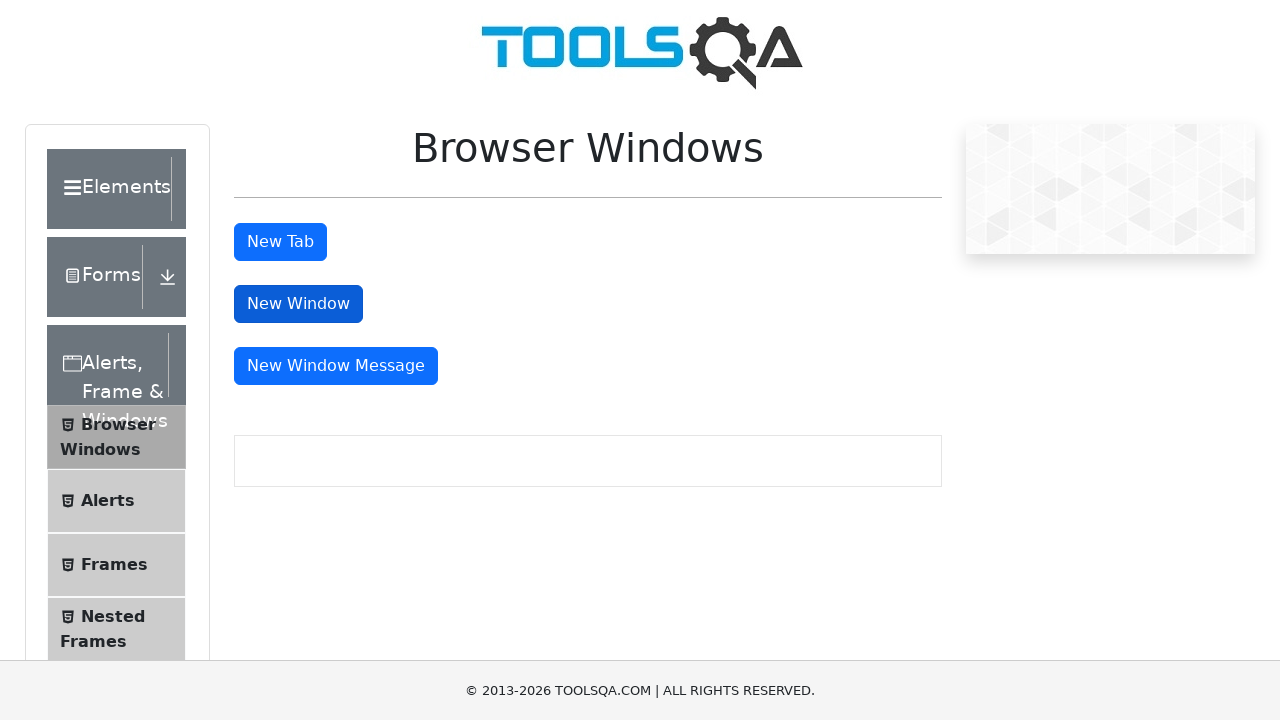

Retrieved all open windows - total count: 2
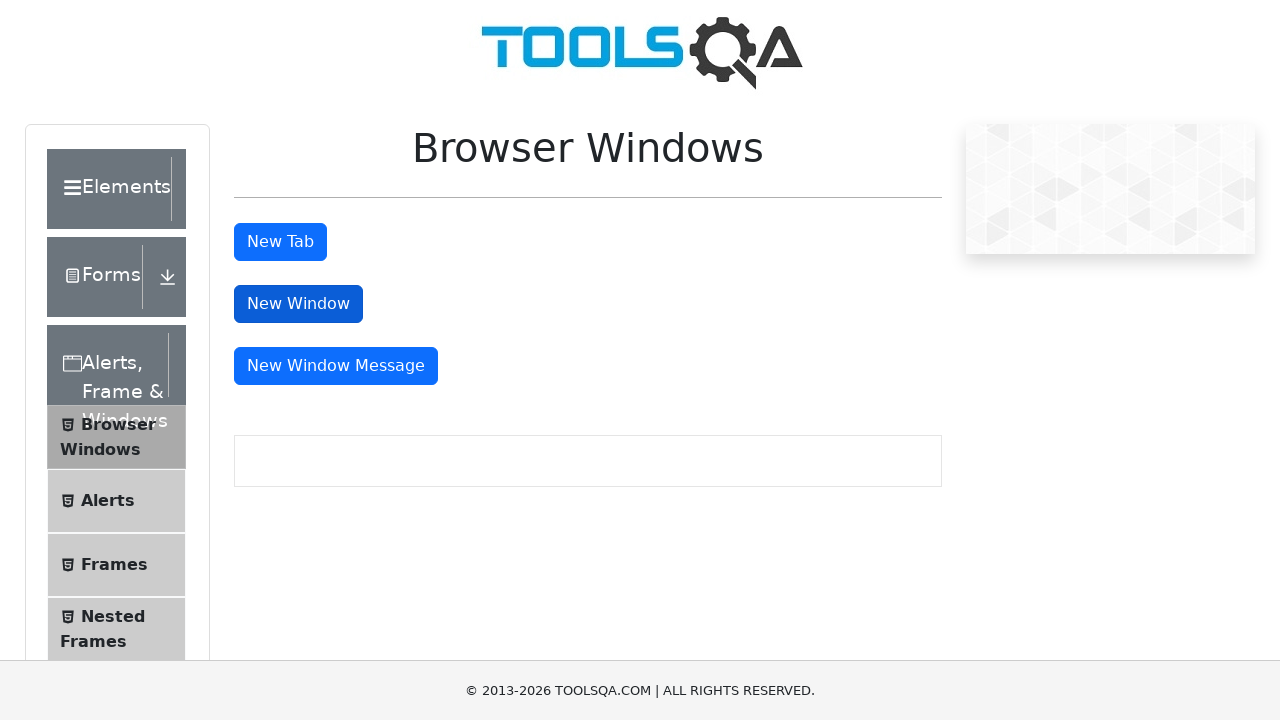

Closed the new browser window
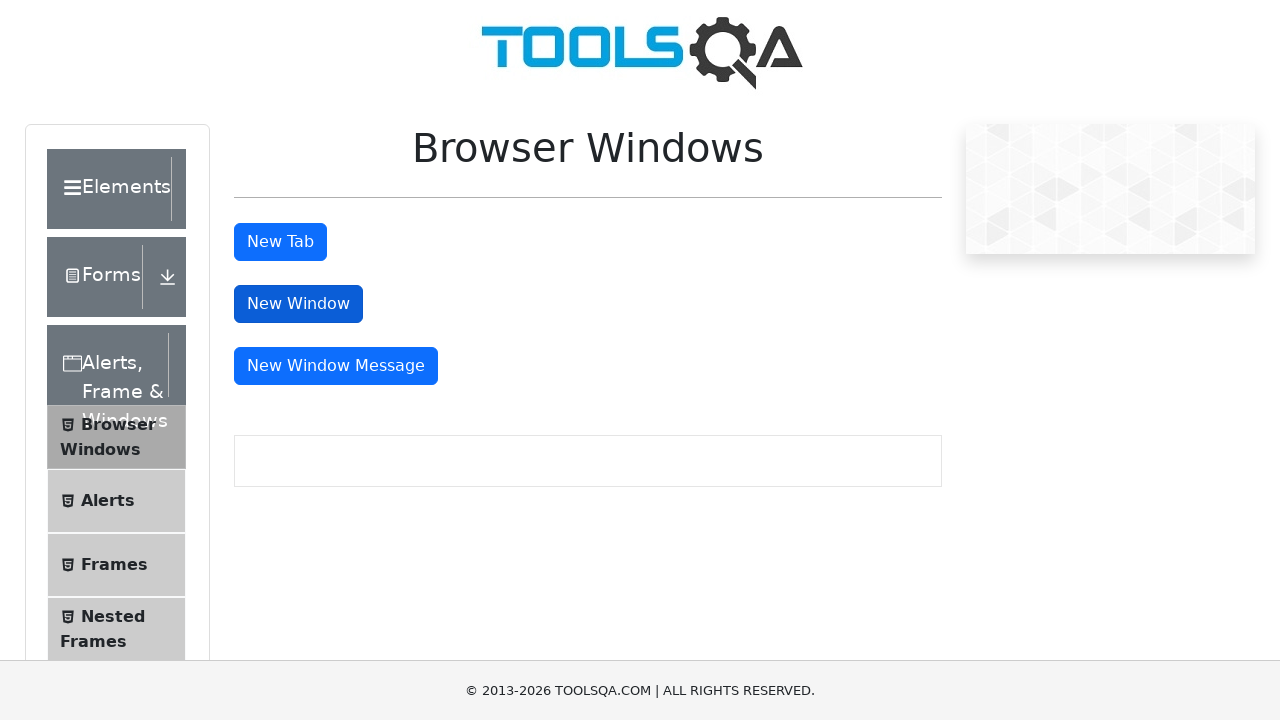

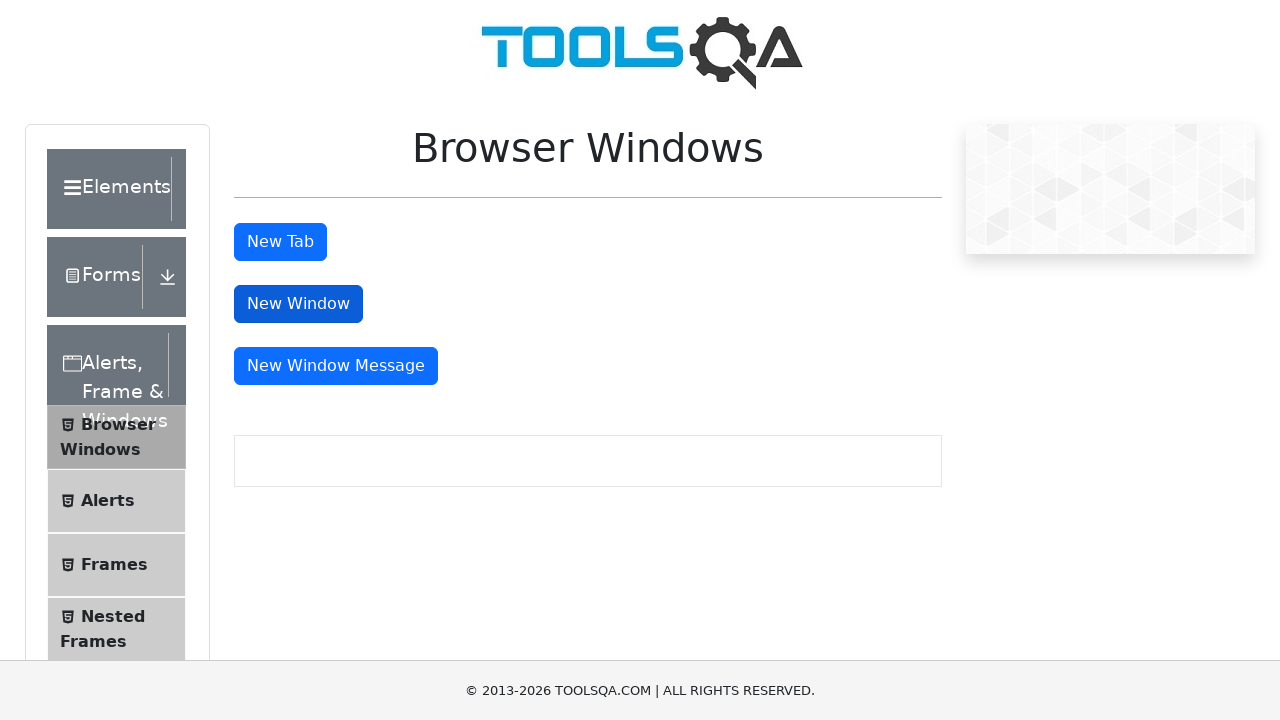